Tests radio button selection by iterating through a group of radio buttons and clicking unselected ones

Starting URL: http://www.echoecho.com/htmlforms10.htm

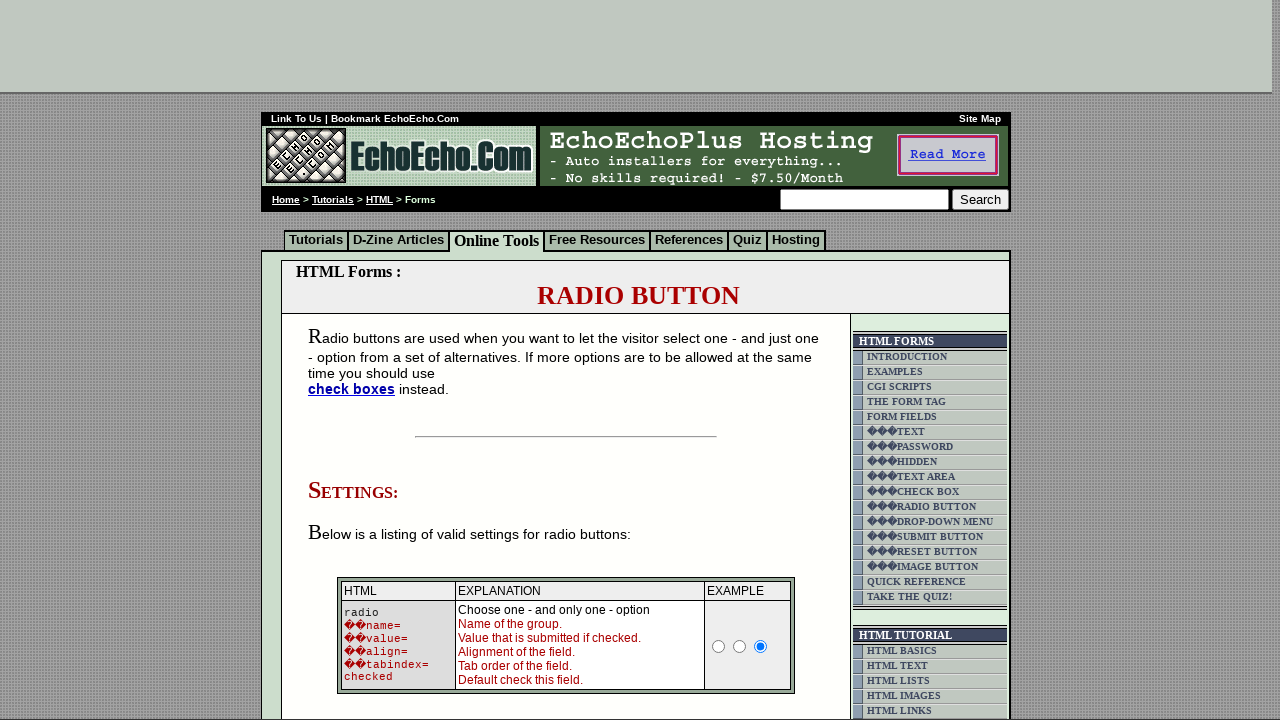

Located all radio buttons in group1
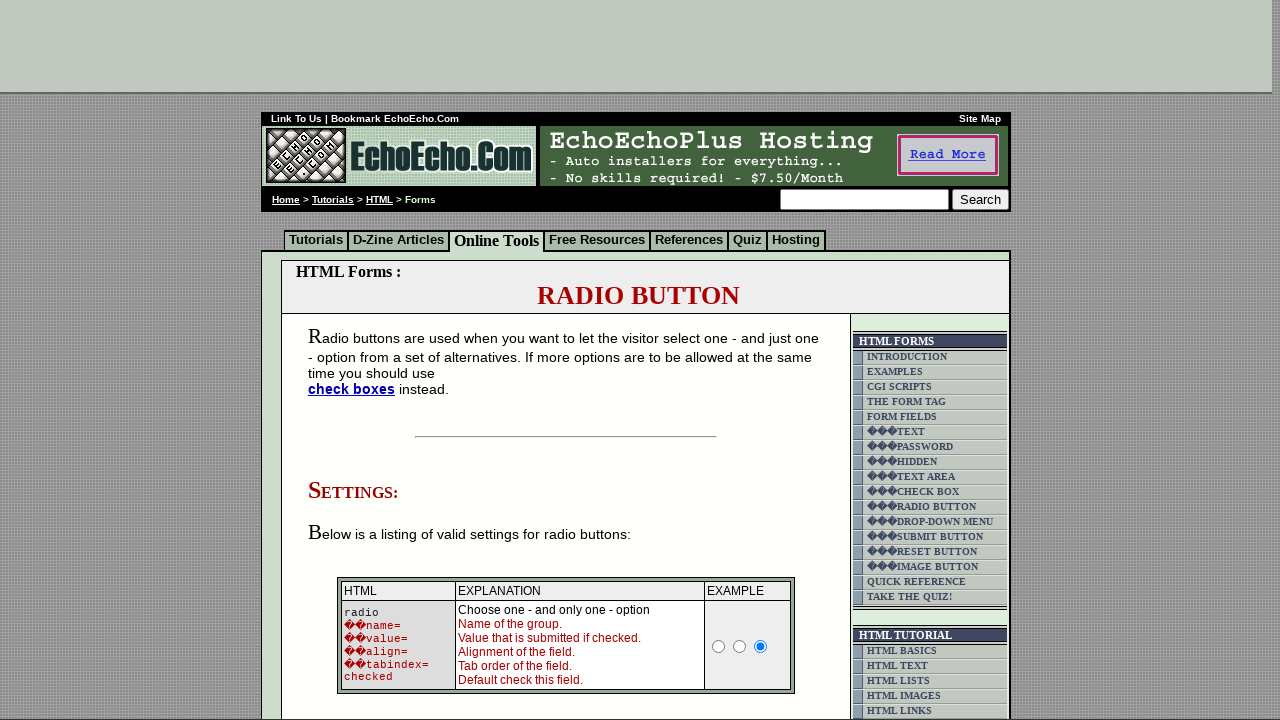

Clicked an unselected radio button at (356, 360) on input[name='group1'] >> nth=0
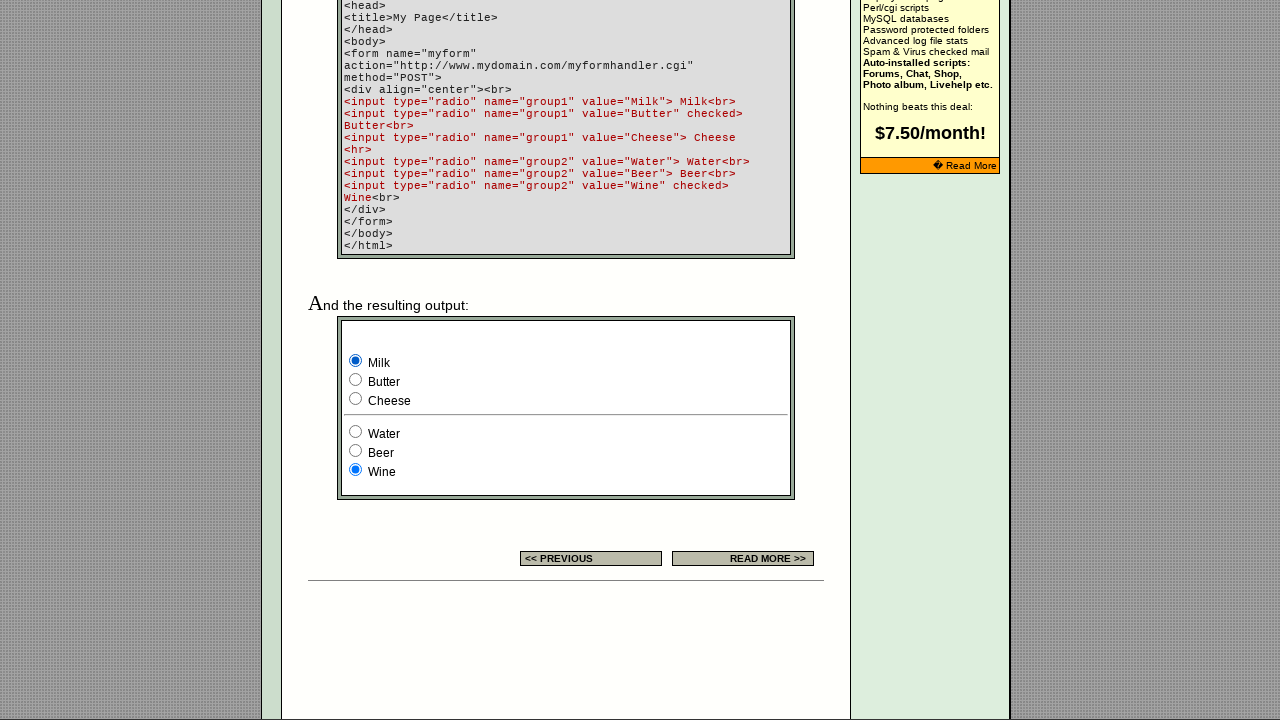

Waited 2 seconds after radio button click
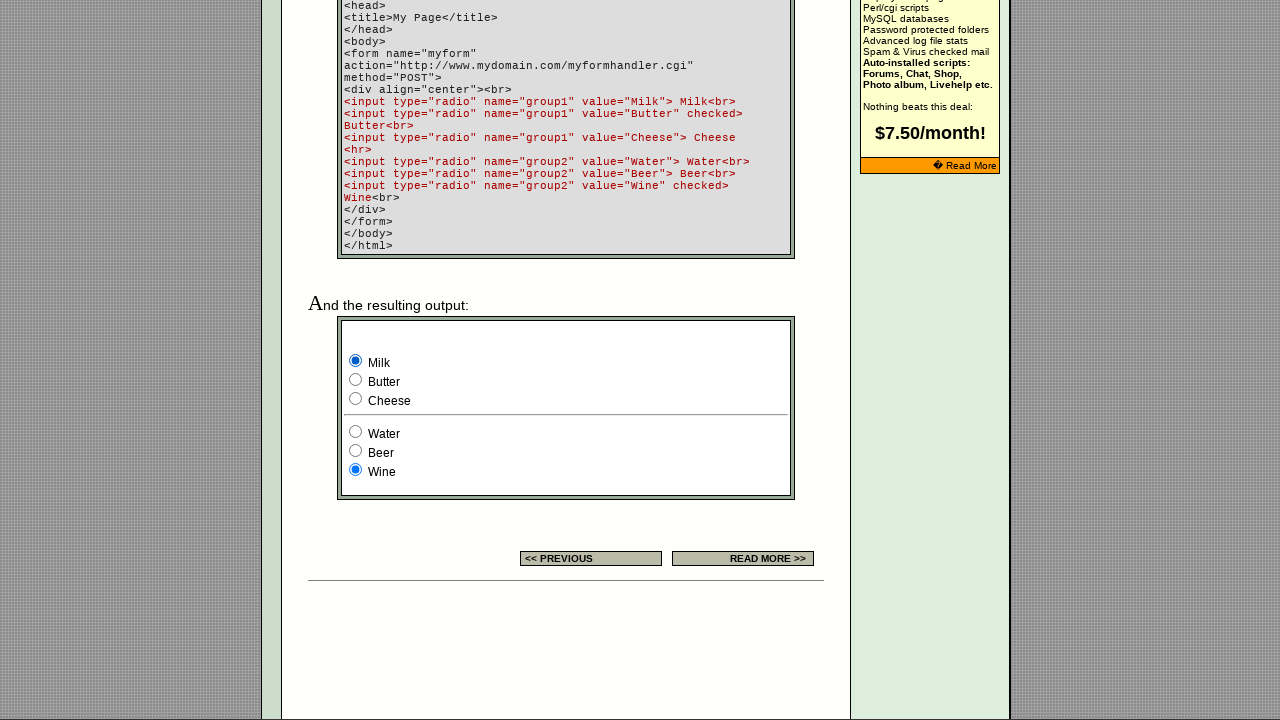

Clicked an unselected radio button at (356, 380) on input[name='group1'] >> nth=1
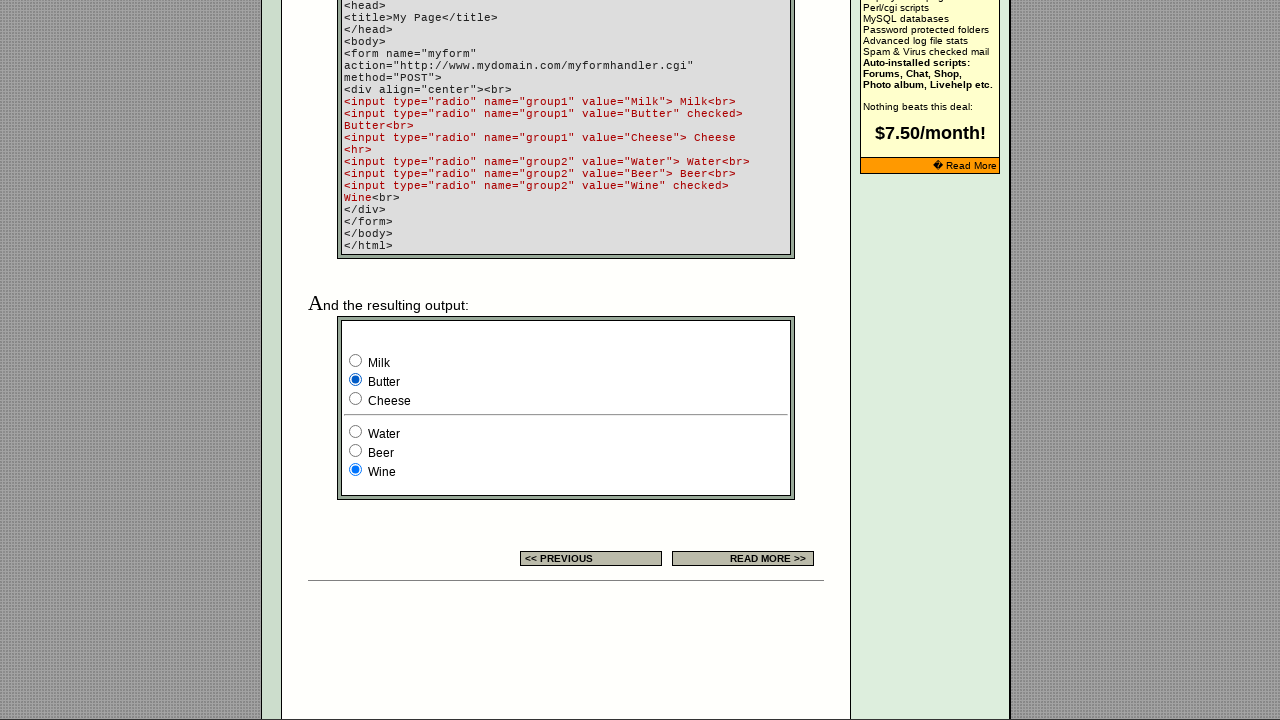

Waited 2 seconds after radio button click
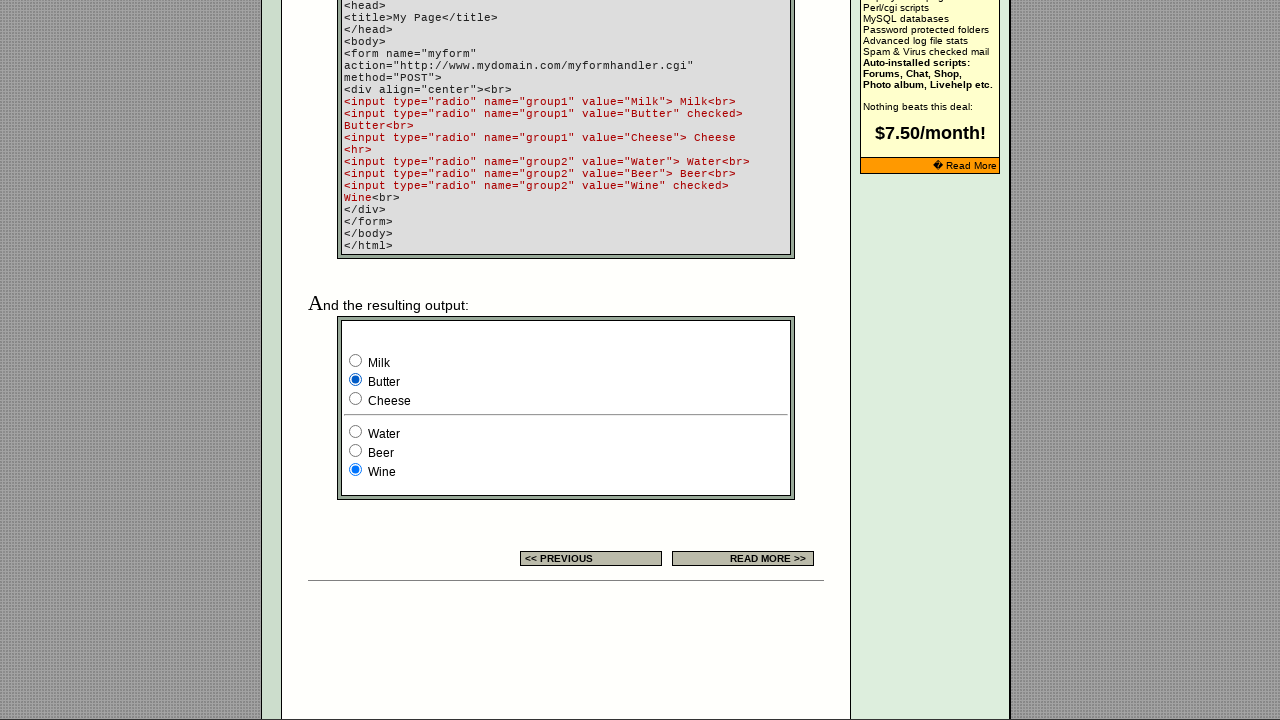

Clicked an unselected radio button at (356, 398) on input[name='group1'] >> nth=2
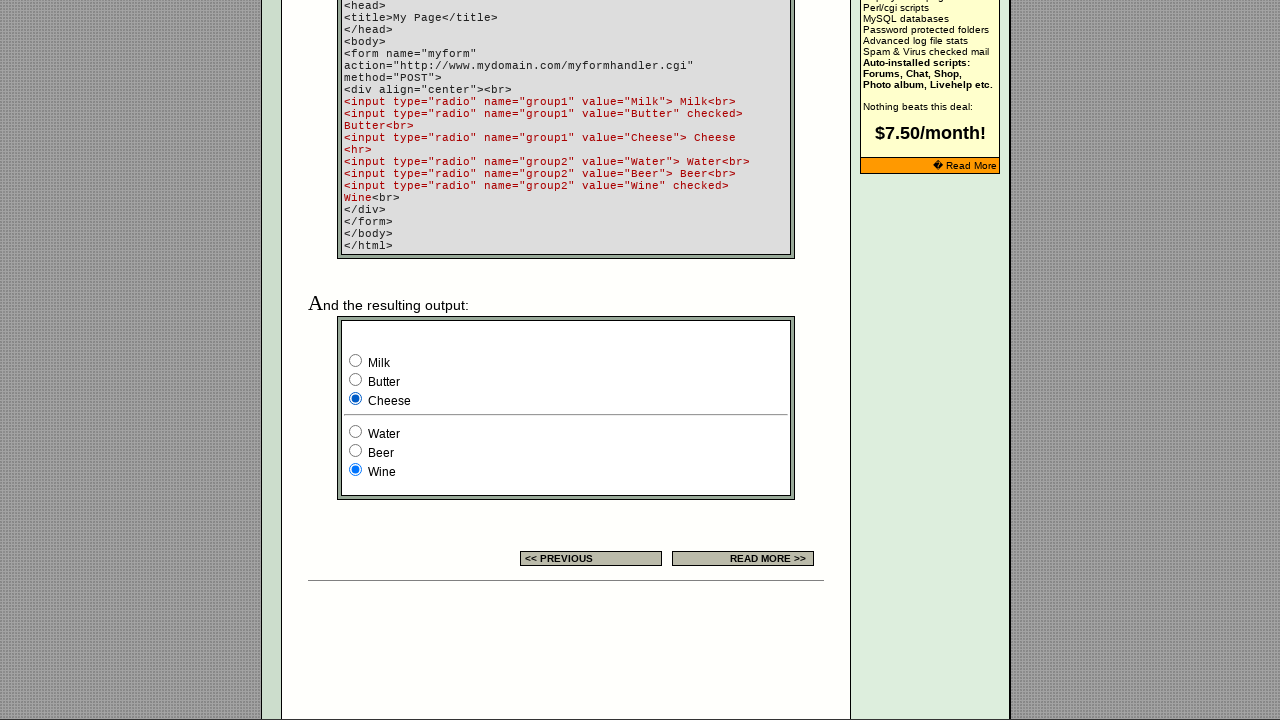

Waited 2 seconds after radio button click
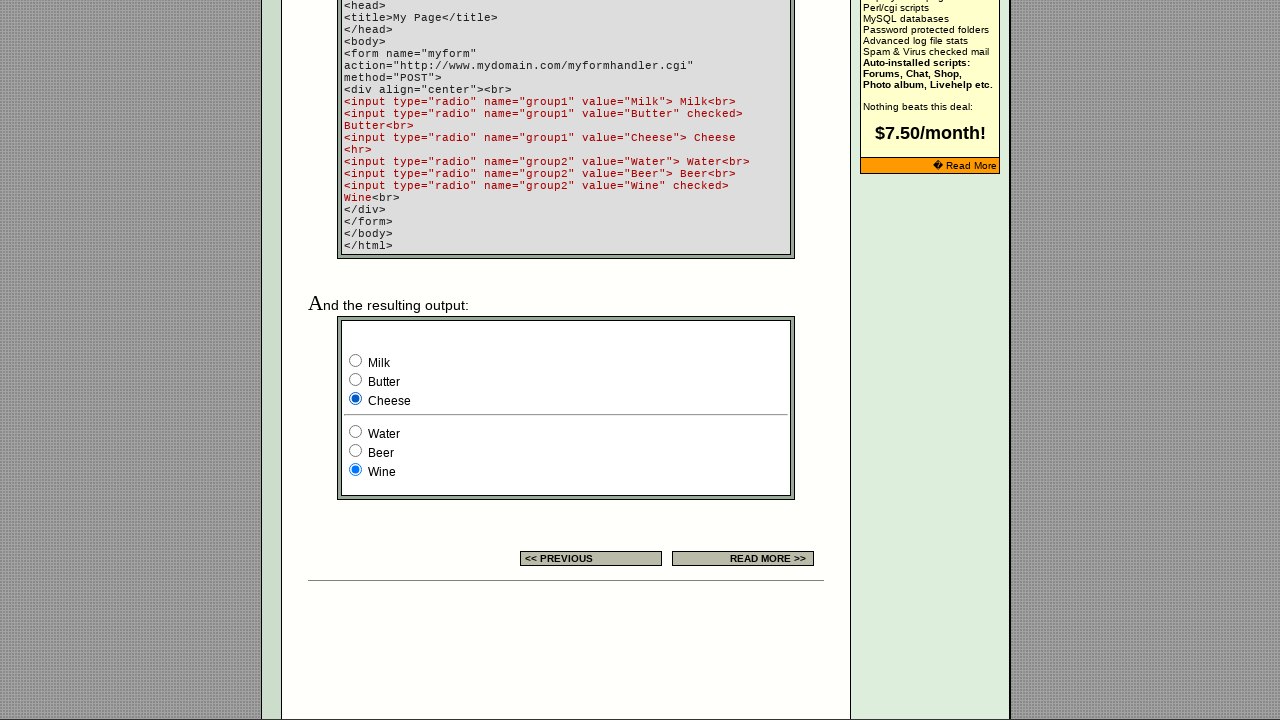

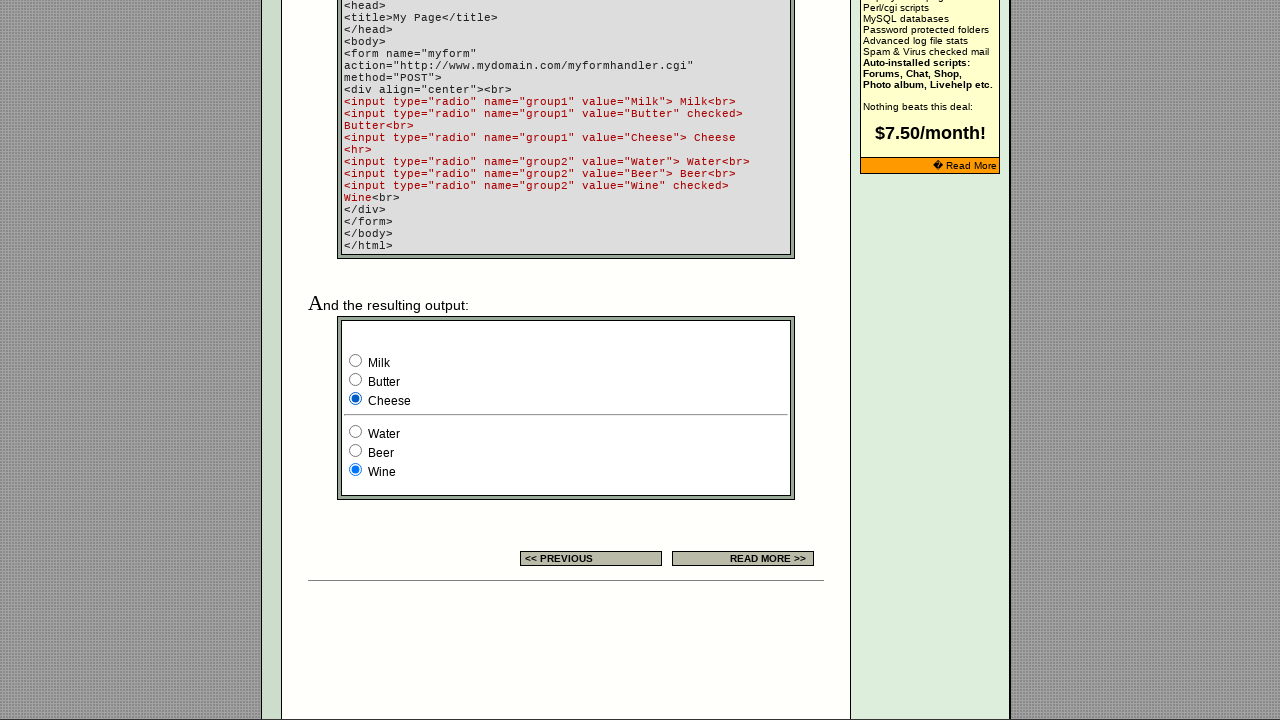